Tests the jQuery UI selectable demo by switching to an iframe, clicking on a selectable item, and then navigating to the download page

Starting URL: https://jqueryui.com/selectable/

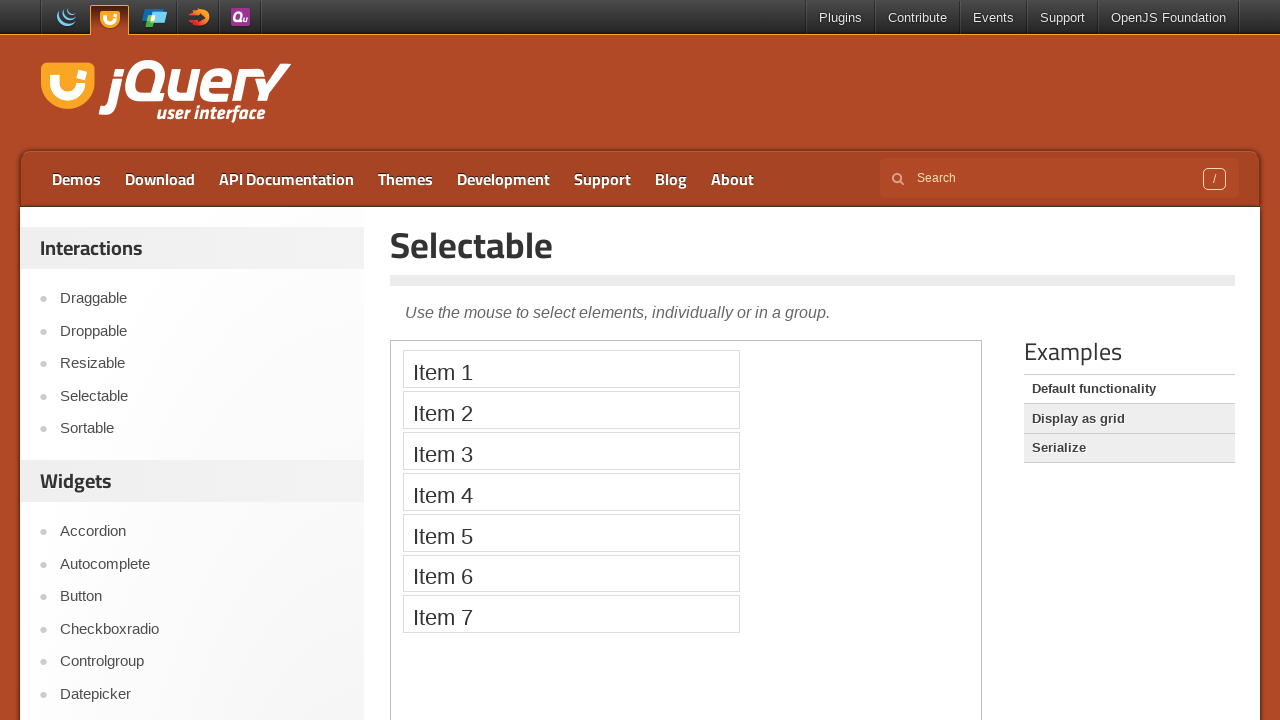

Located the iframe containing the jQuery UI selectable demo
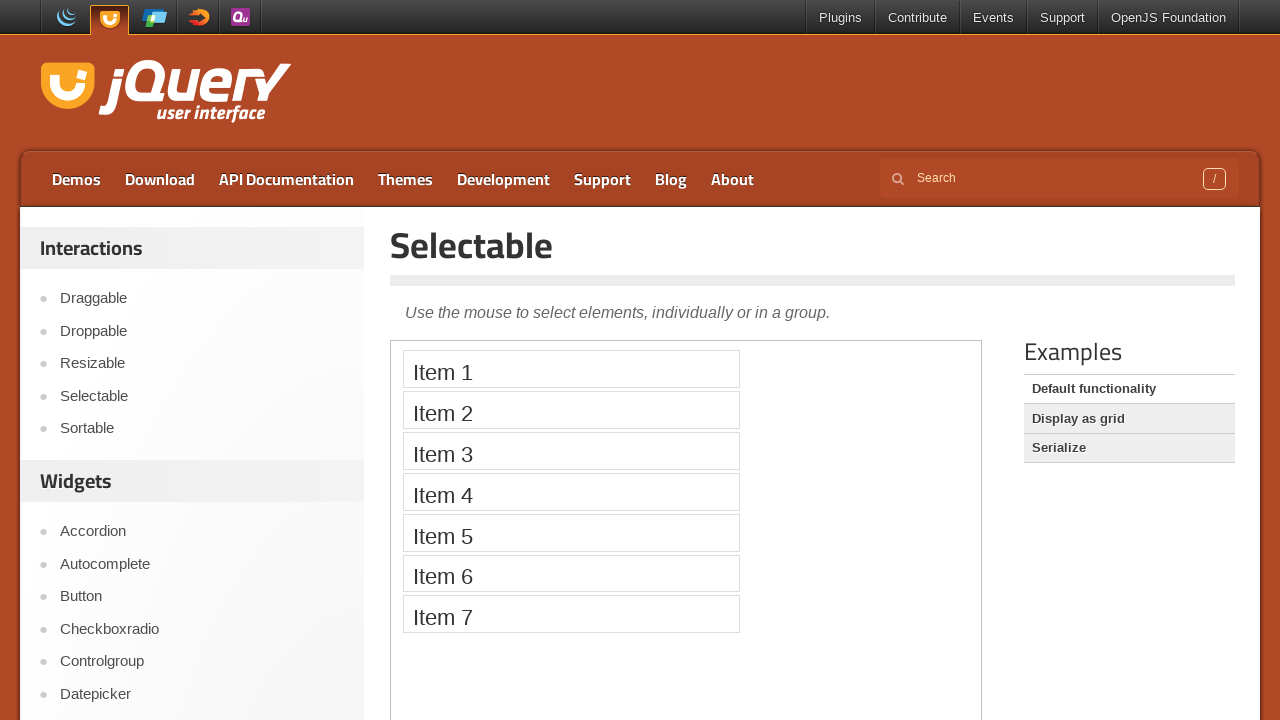

Clicked on the third selectable item in the iframe at (571, 451) on iframe >> nth=0 >> internal:control=enter-frame >> li.ui-widget-content.ui-selec
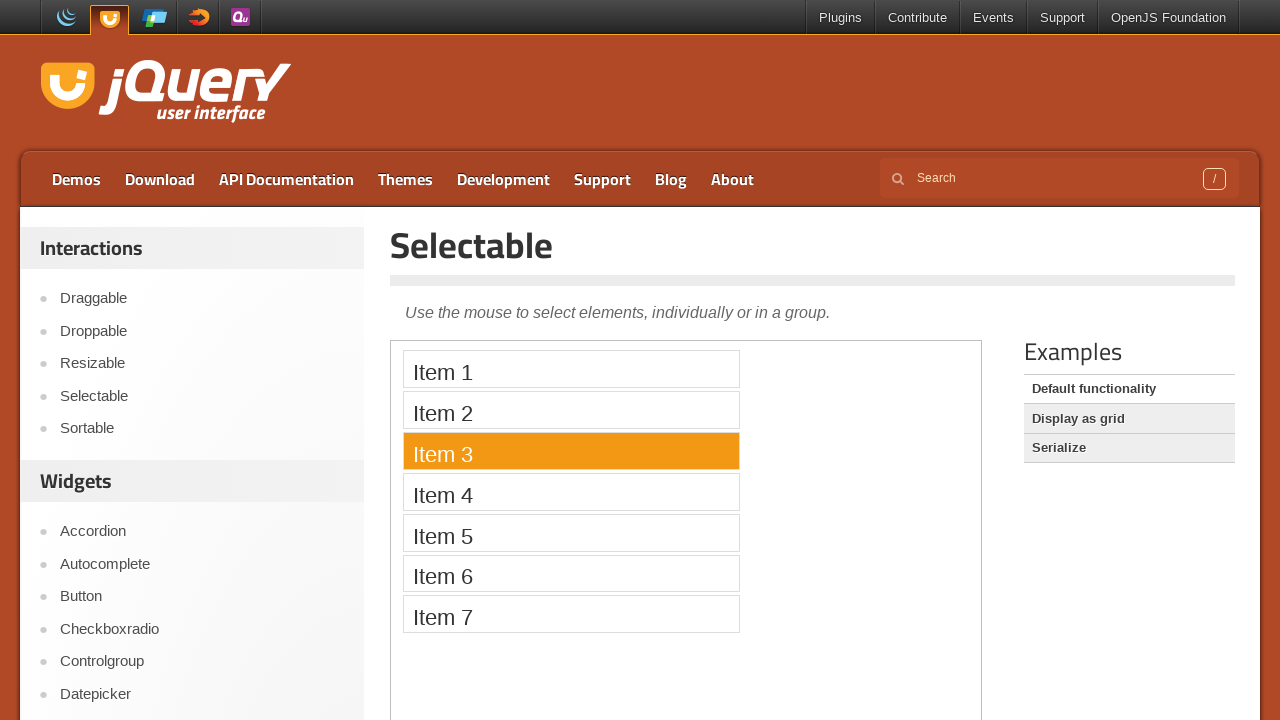

Clicked the Download link to navigate to download page at (160, 179) on li.menu-item a:text('Download')
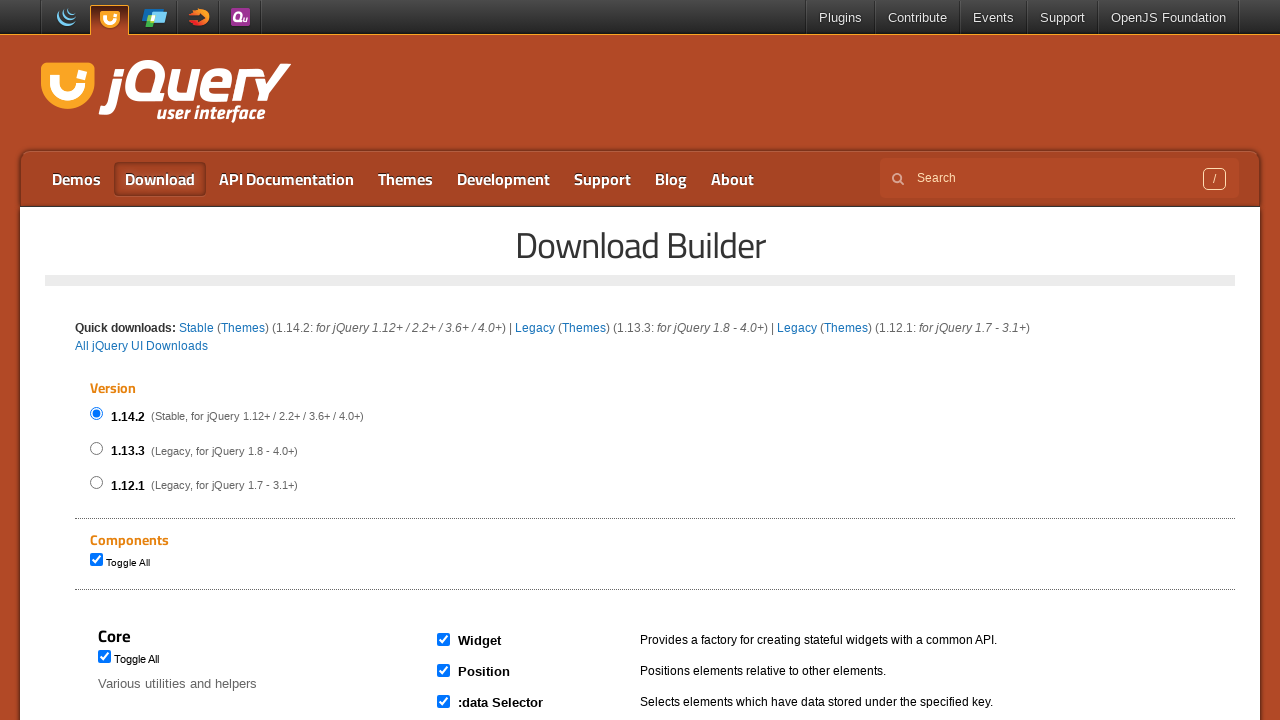

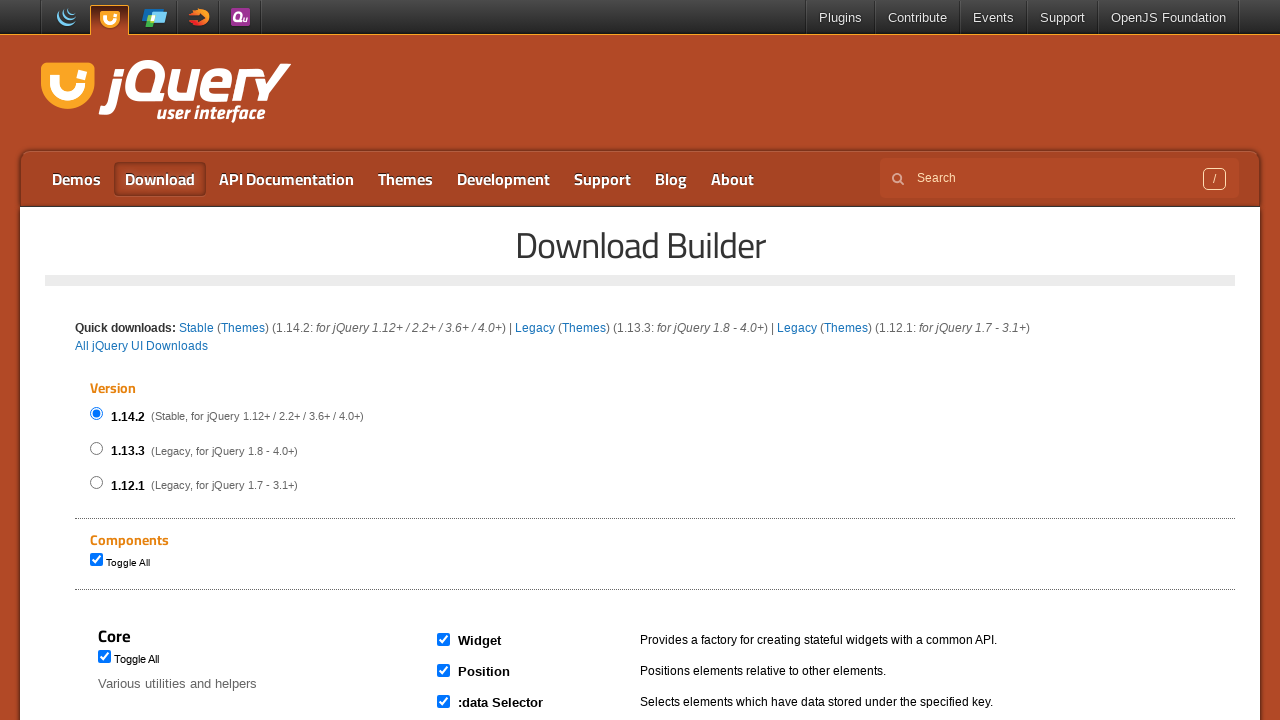